Books an airline ticket on BlazeDemo by selecting departure/destination cities, choosing a flight, and filling in passenger payment details

Starting URL: https://blazedemo.com/

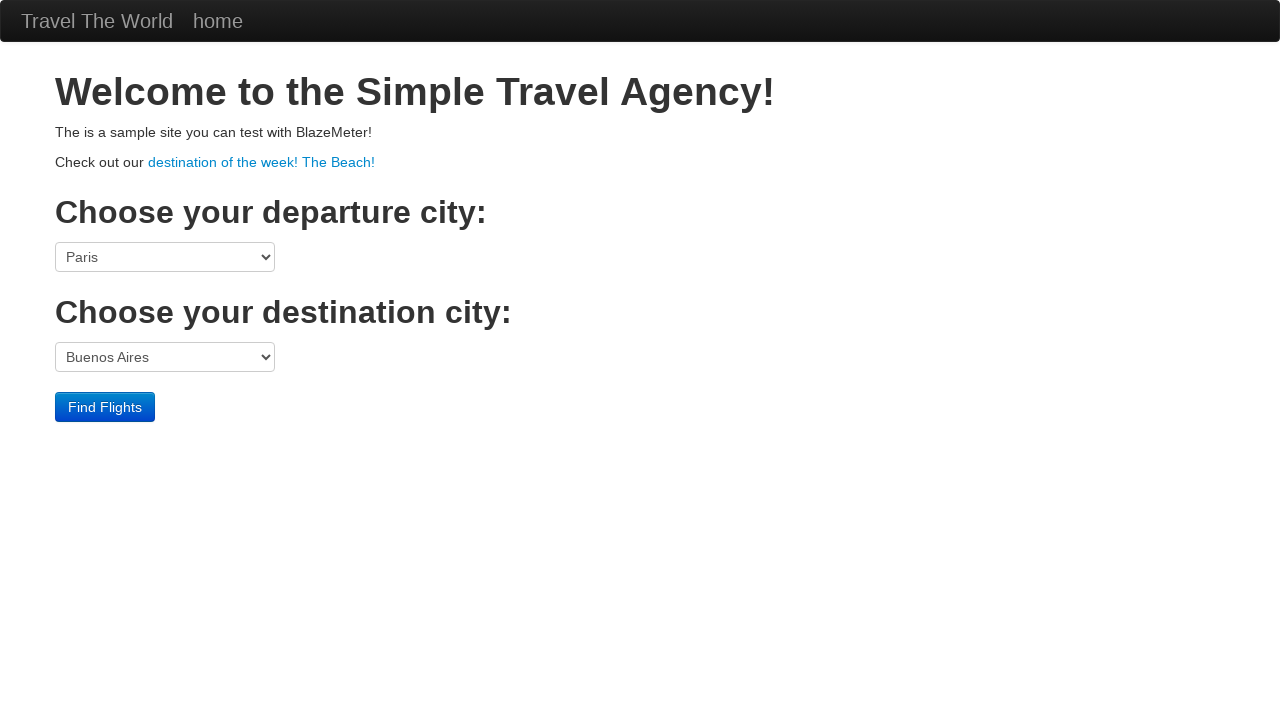

Selected Boston as departure city on select[name='fromPort']
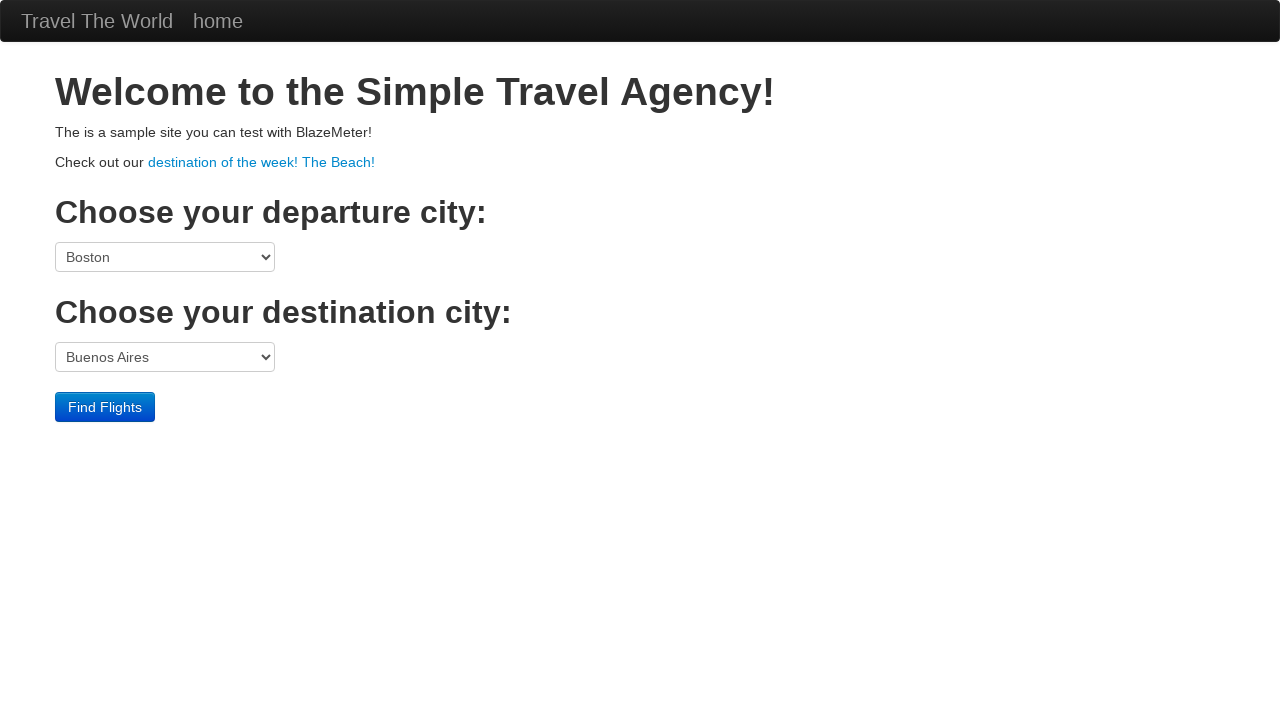

Selected London as destination city on select[name='toPort']
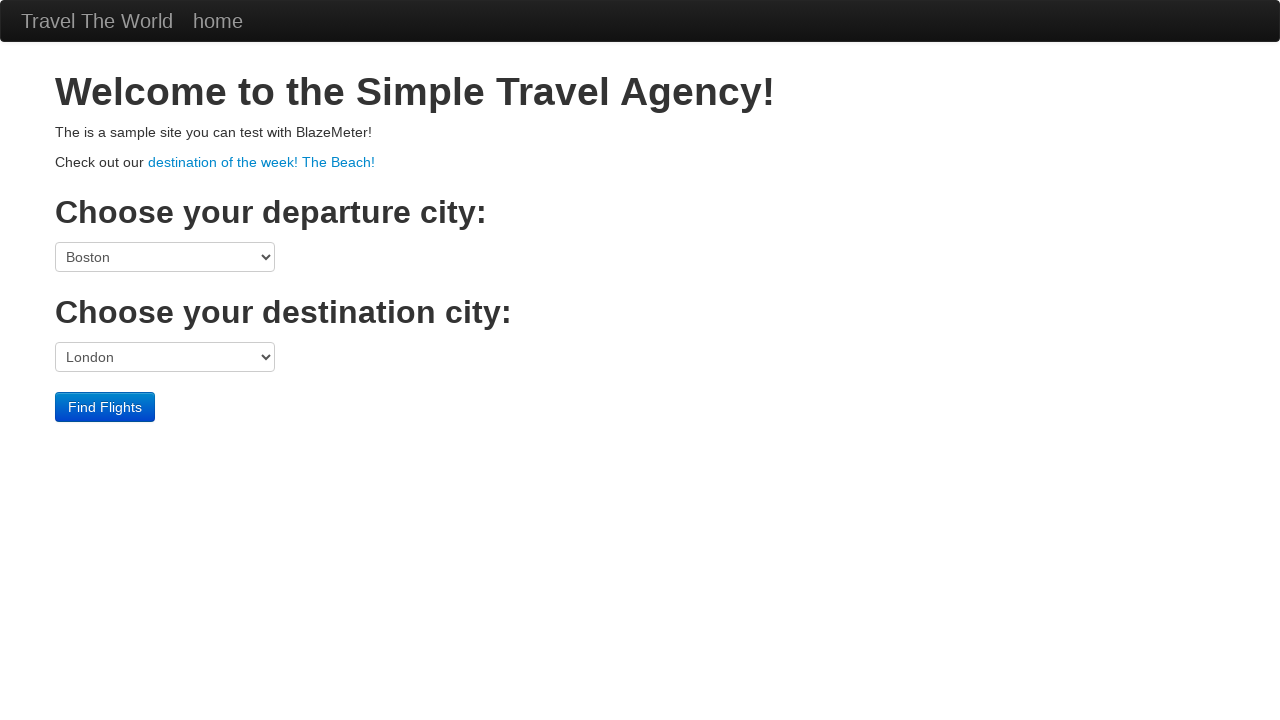

Clicked Find Flights button at (105, 407) on input[type='submit']
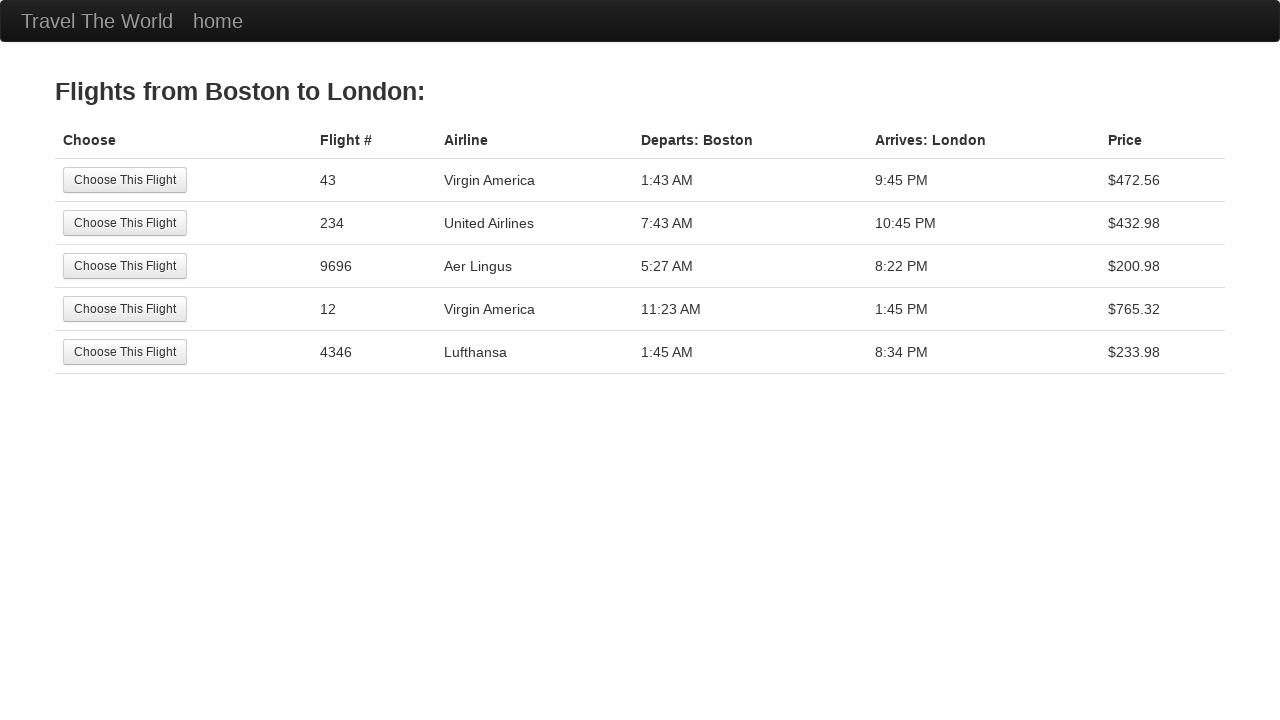

Selected the first available flight at (125, 180) on xpath=/html/body/div[2]/table/tbody/tr[1]/td[1]/input
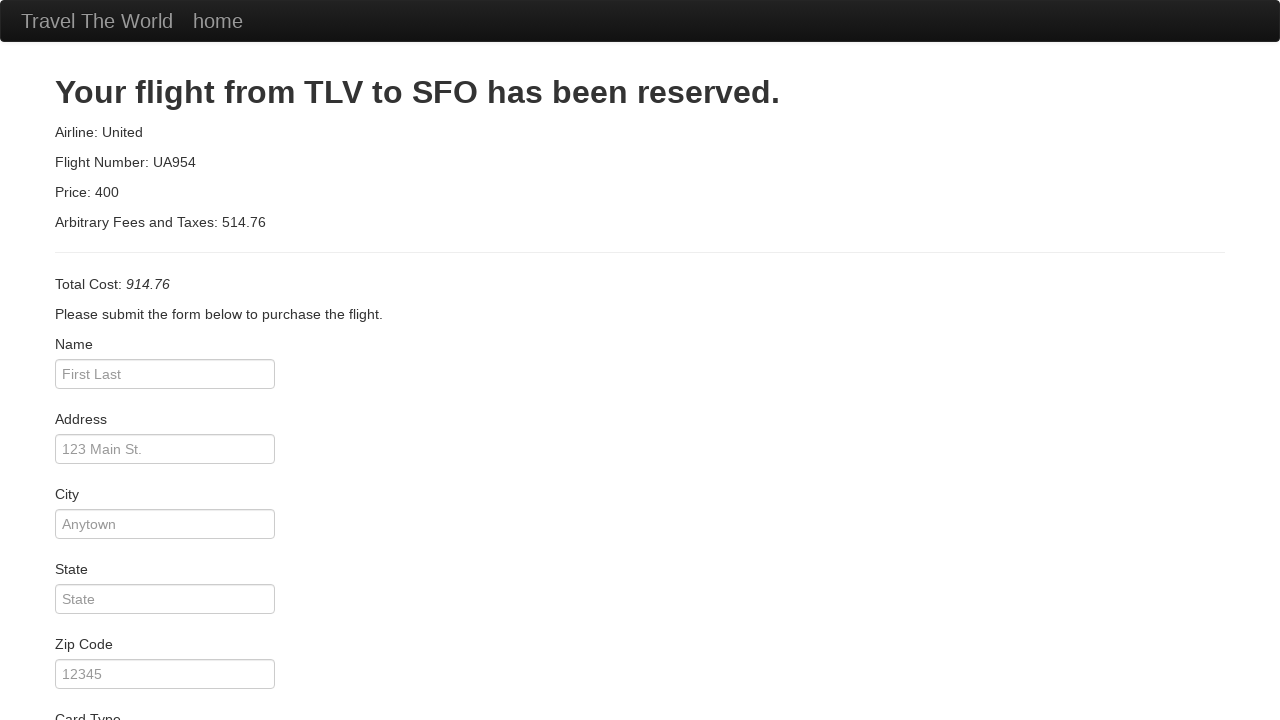

Entered passenger name: John Smith on #inputName
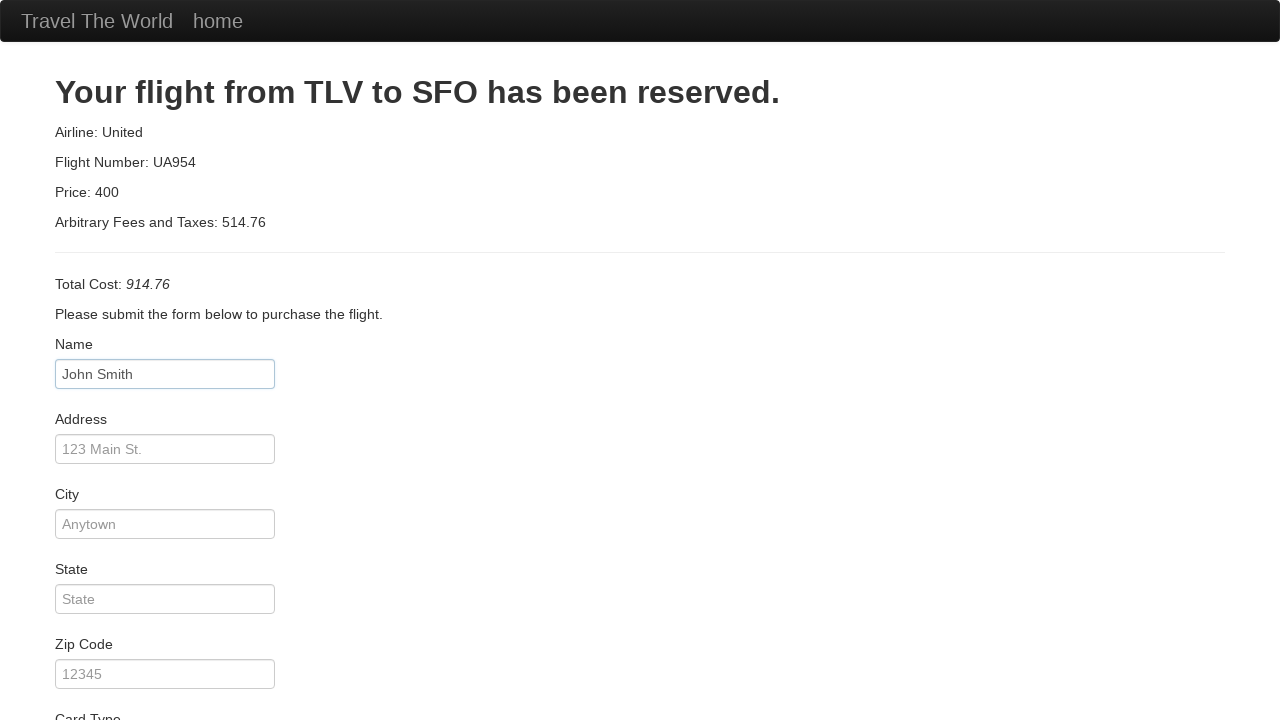

Entered address: 123 Main Street on #address
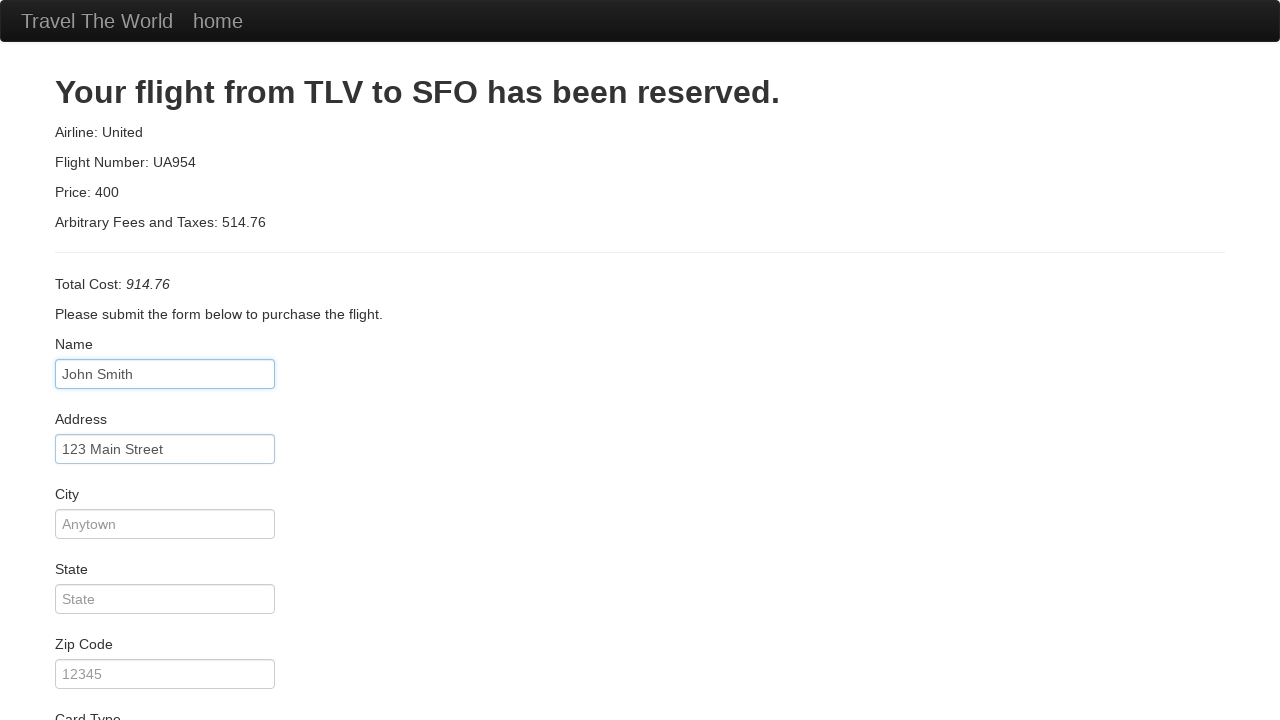

Entered city: Boston on #city
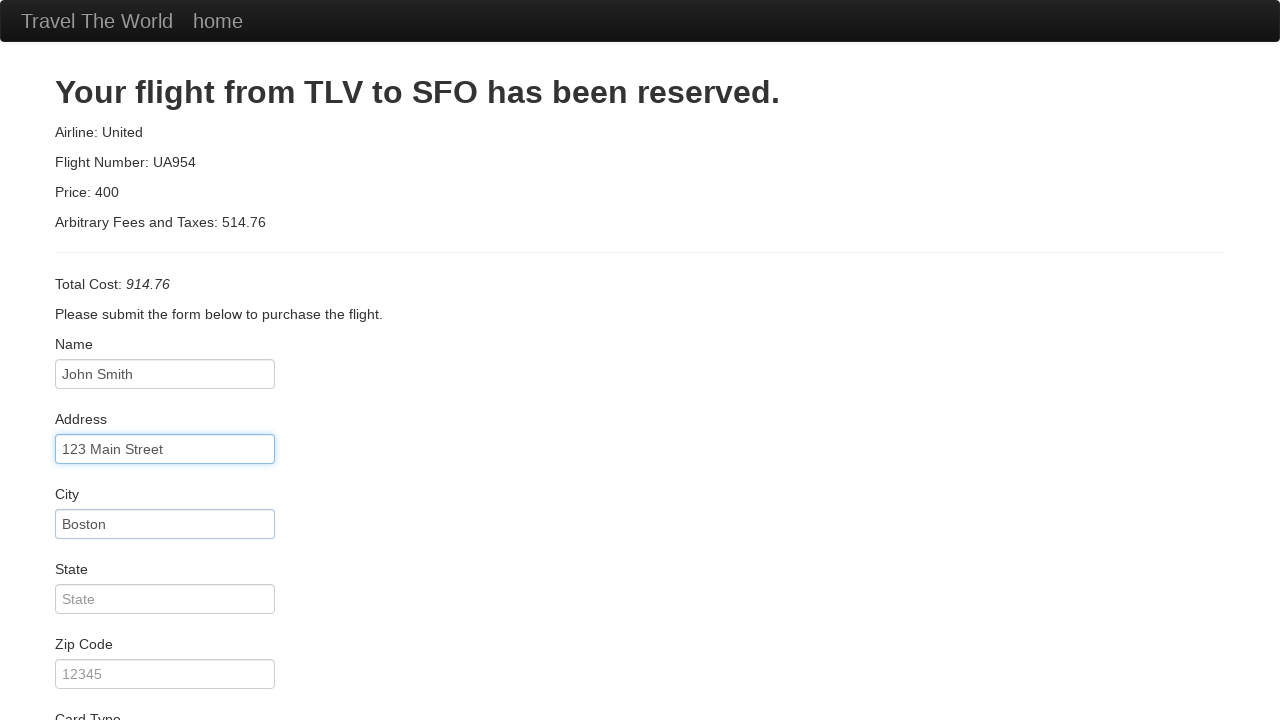

Entered state: Massachusetts on #state
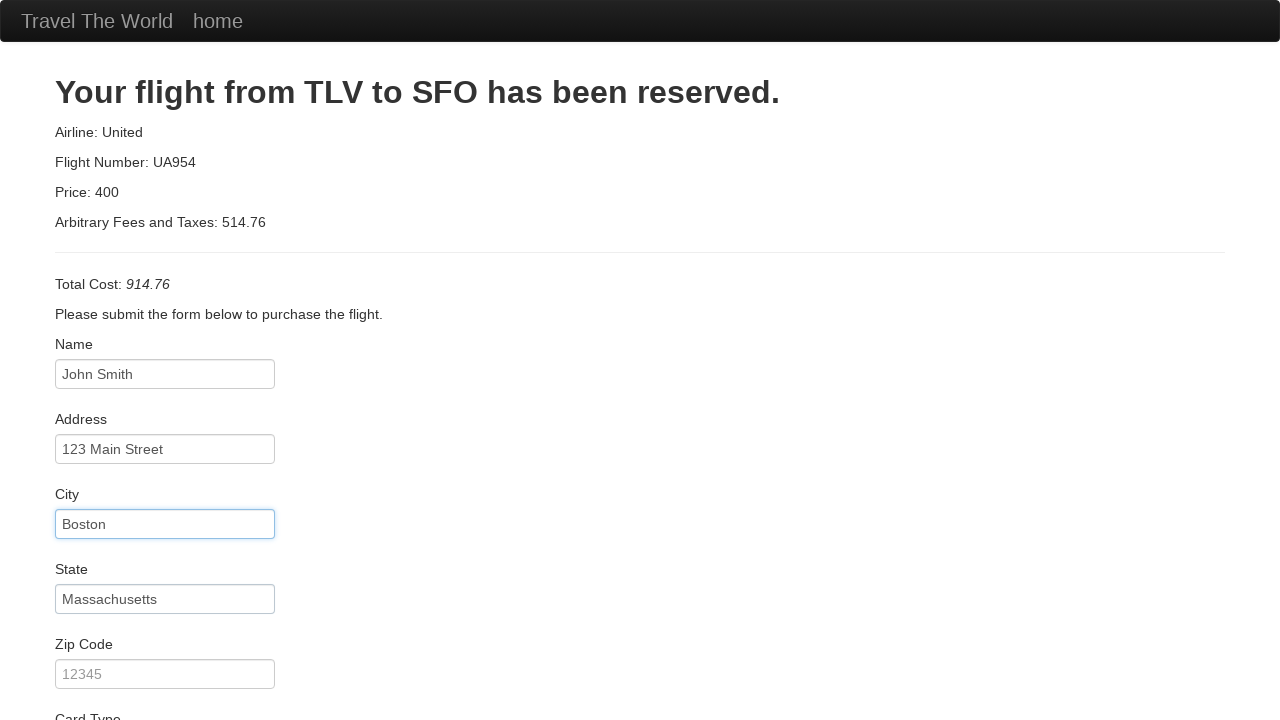

Entered zip code: 02101 on #zipCode
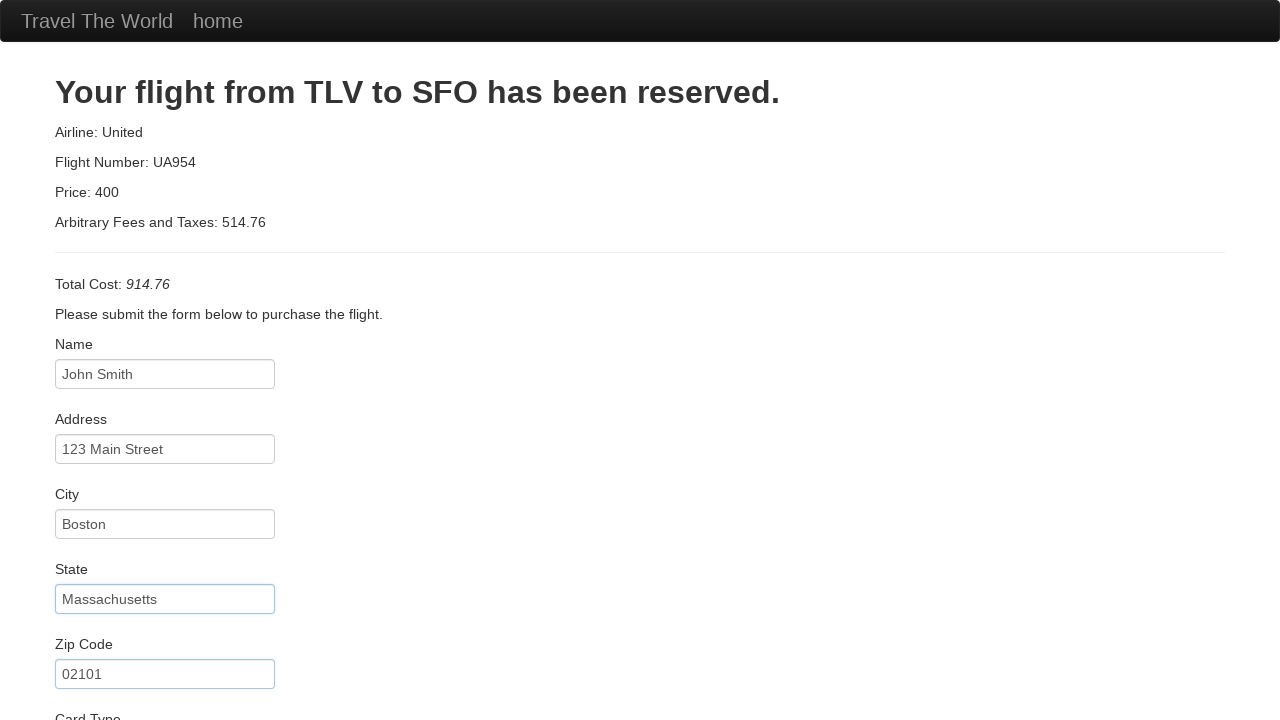

Selected American Express as card type on #cardType
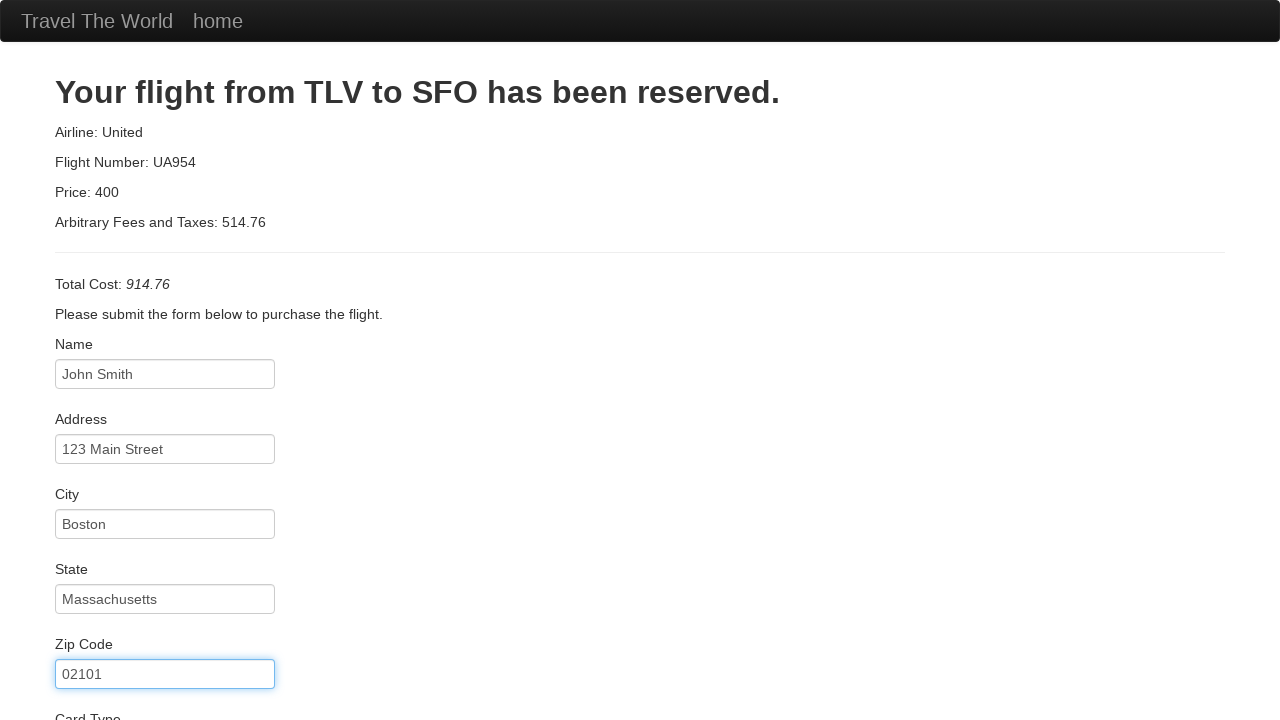

Entered credit card number on #creditCardNumber
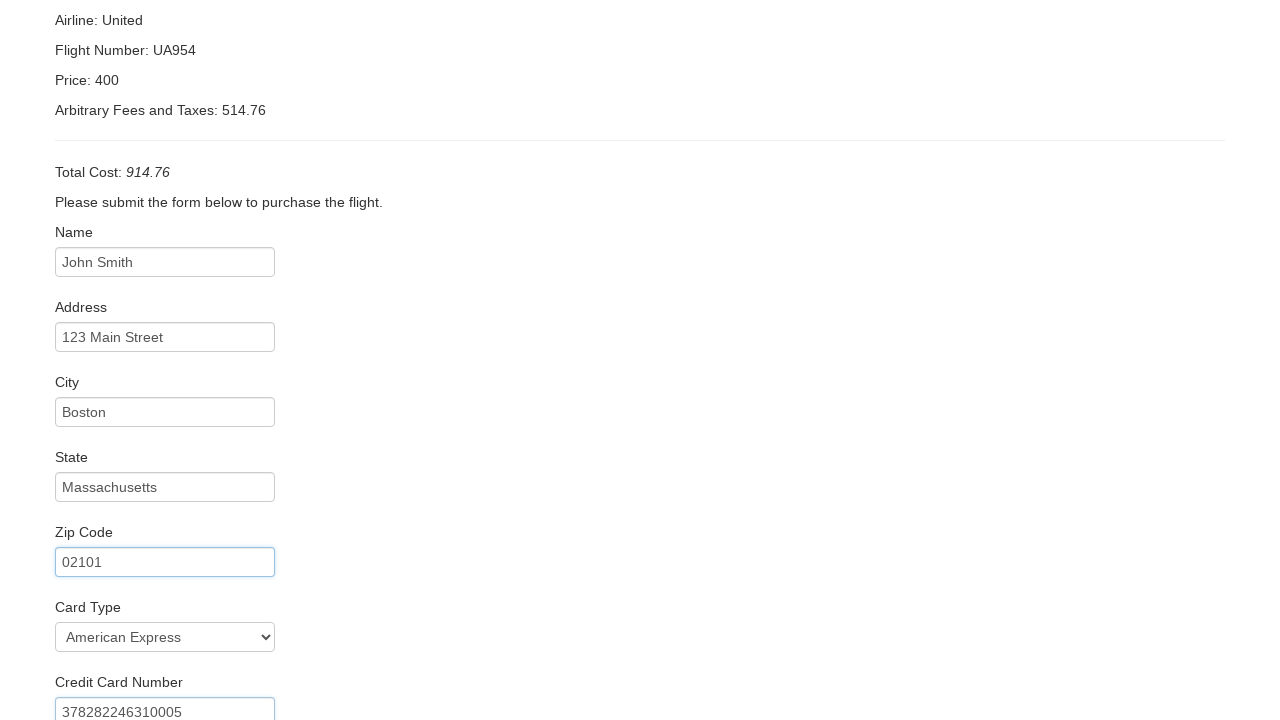

Cleared credit card month field on #creditCardMonth
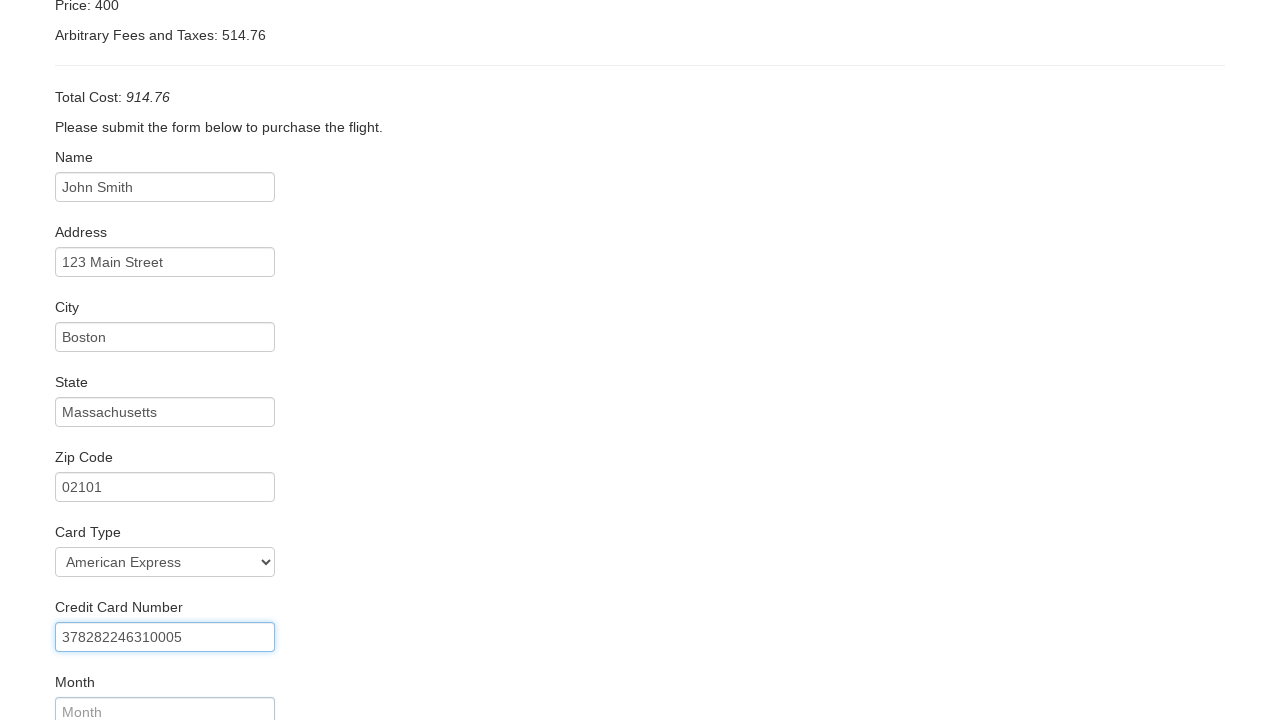

Entered credit card expiration month: 12 on #creditCardMonth
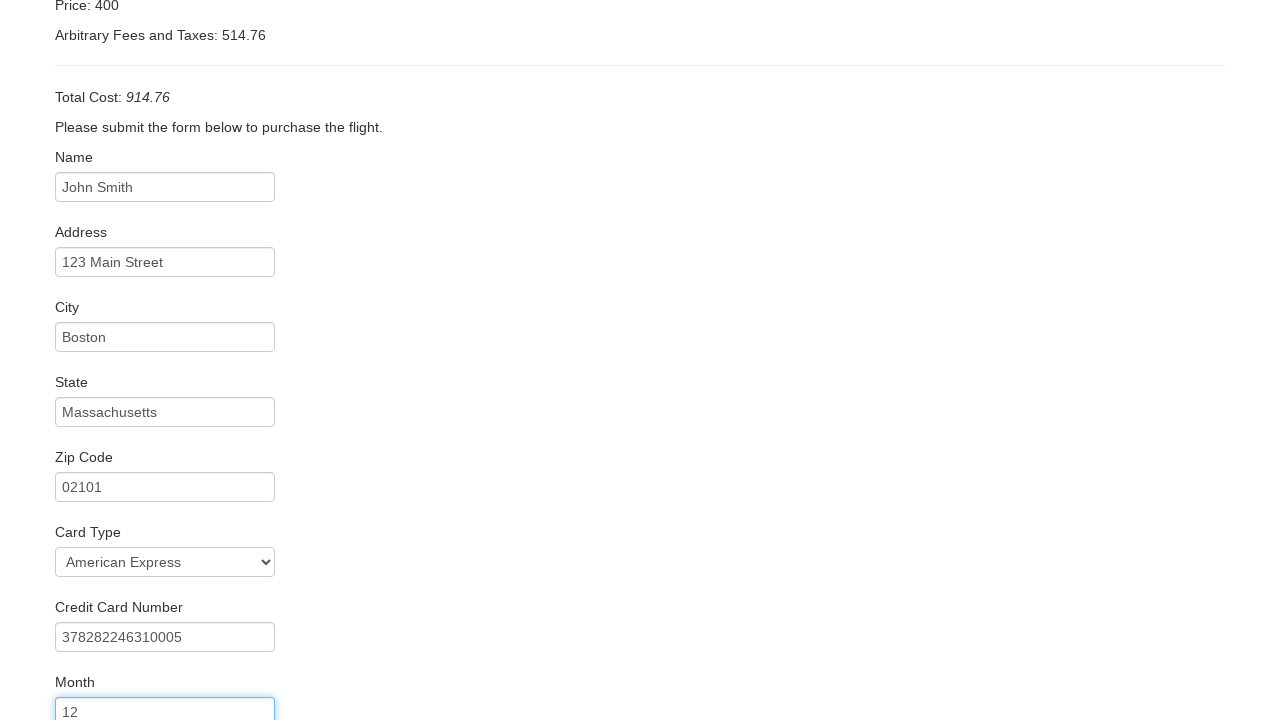

Cleared credit card year field on #creditCardYear
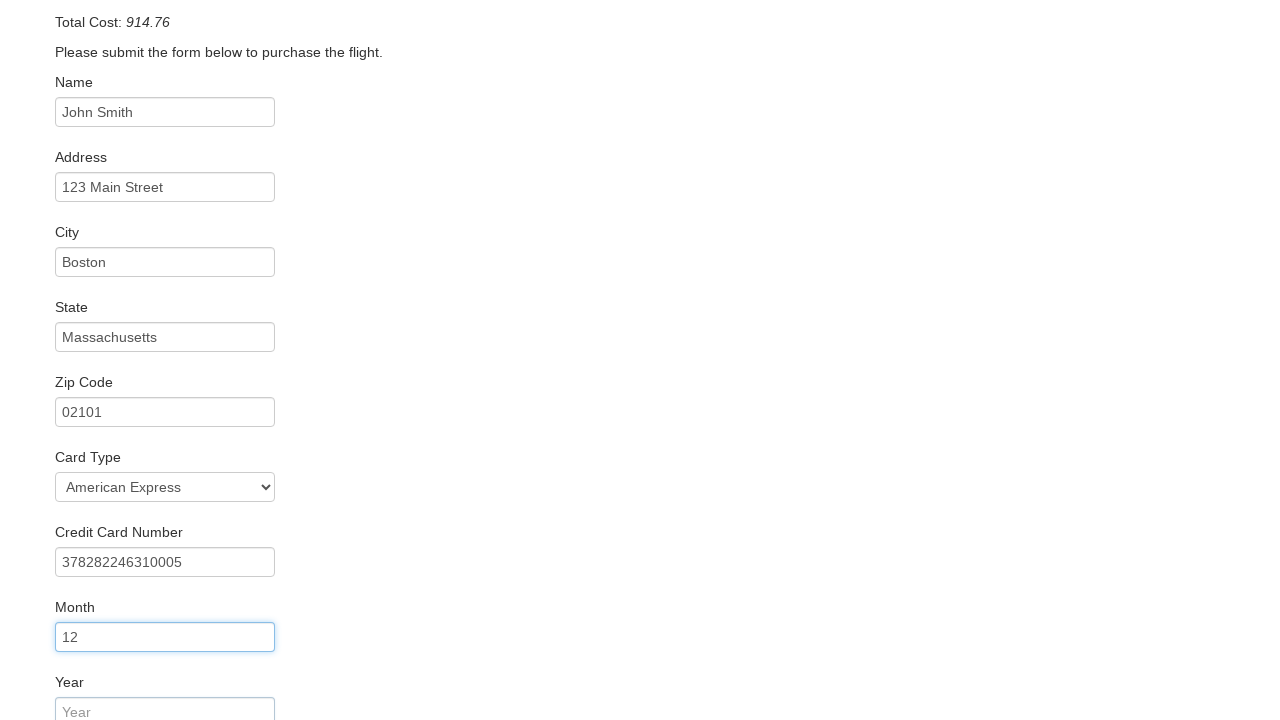

Entered credit card expiration year: 2025 on #creditCardYear
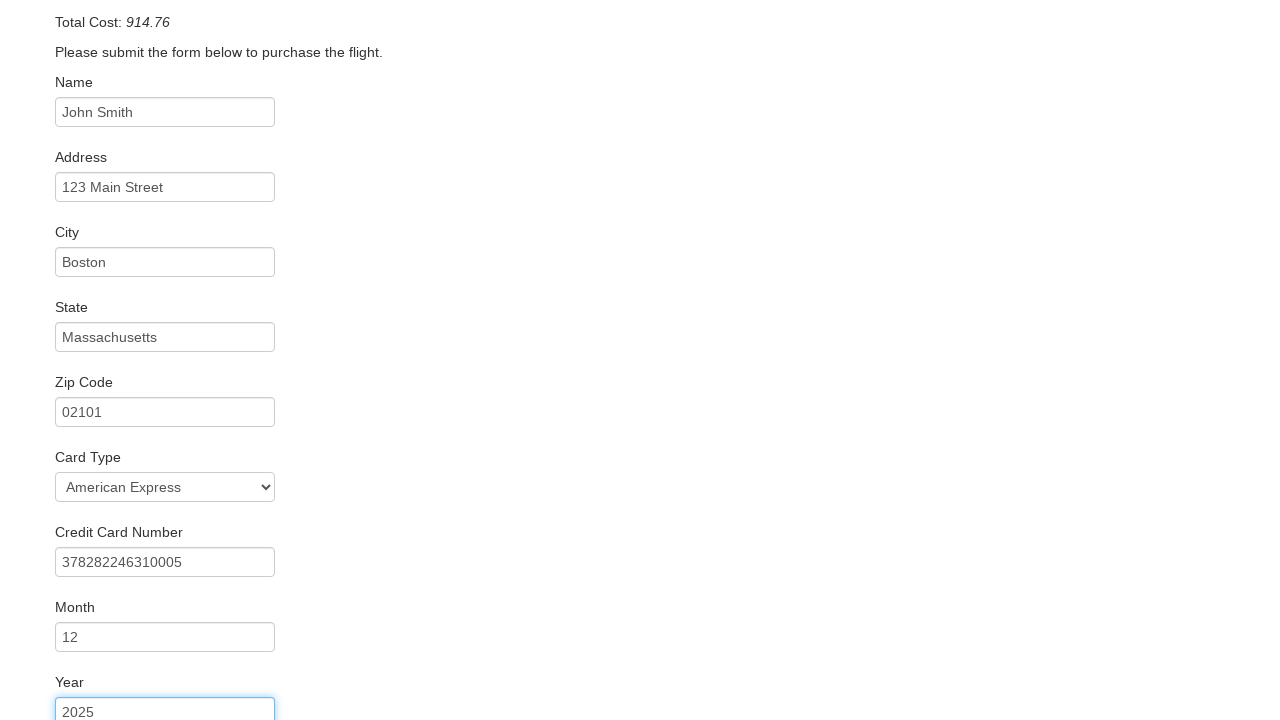

Entered name on card: John Smith on #nameOnCard
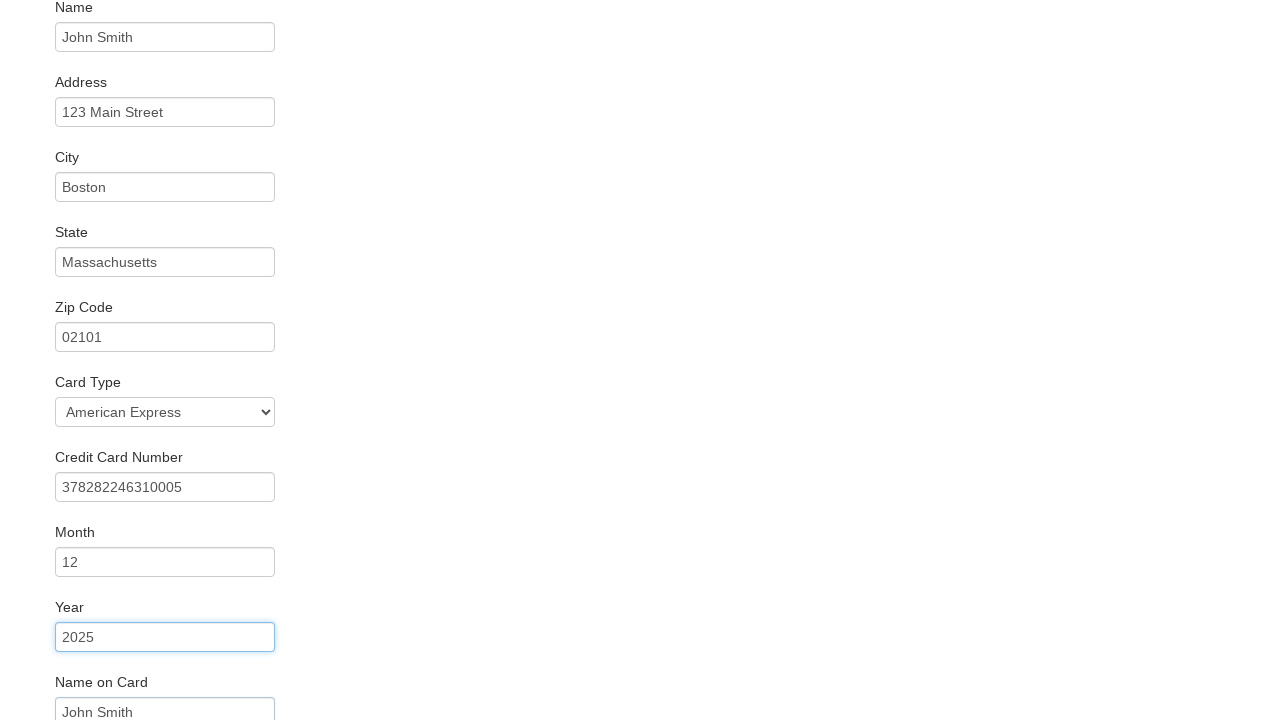

Checked Remember Me checkbox at (62, 656) on #rememberMe
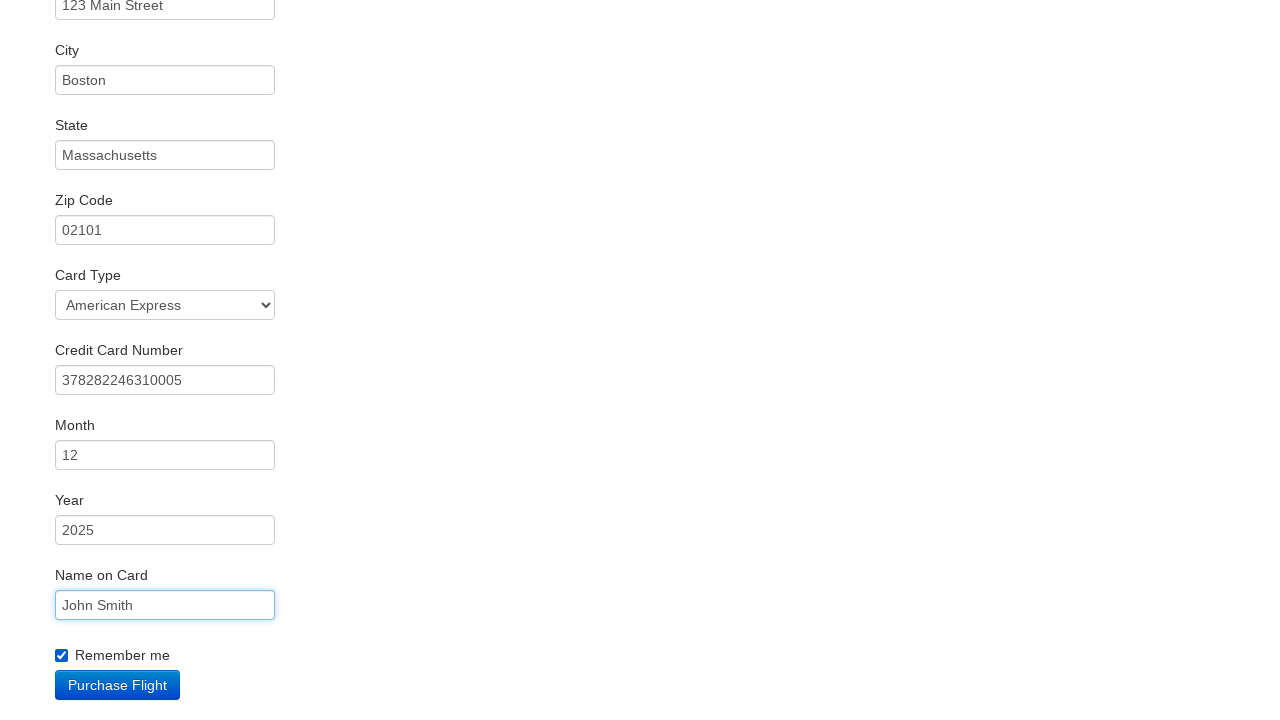

Clicked Purchase button to submit booking at (118, 685) on xpath=/html/body/div[2]/form/div[11]/div/input
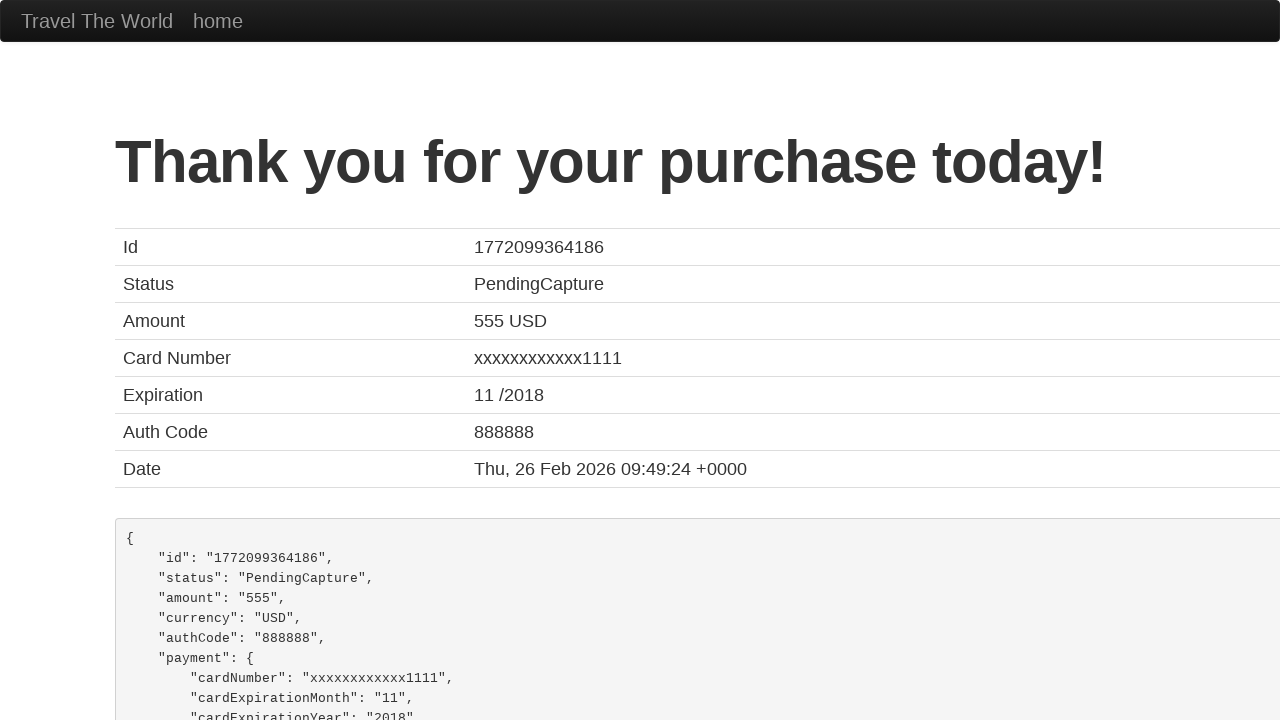

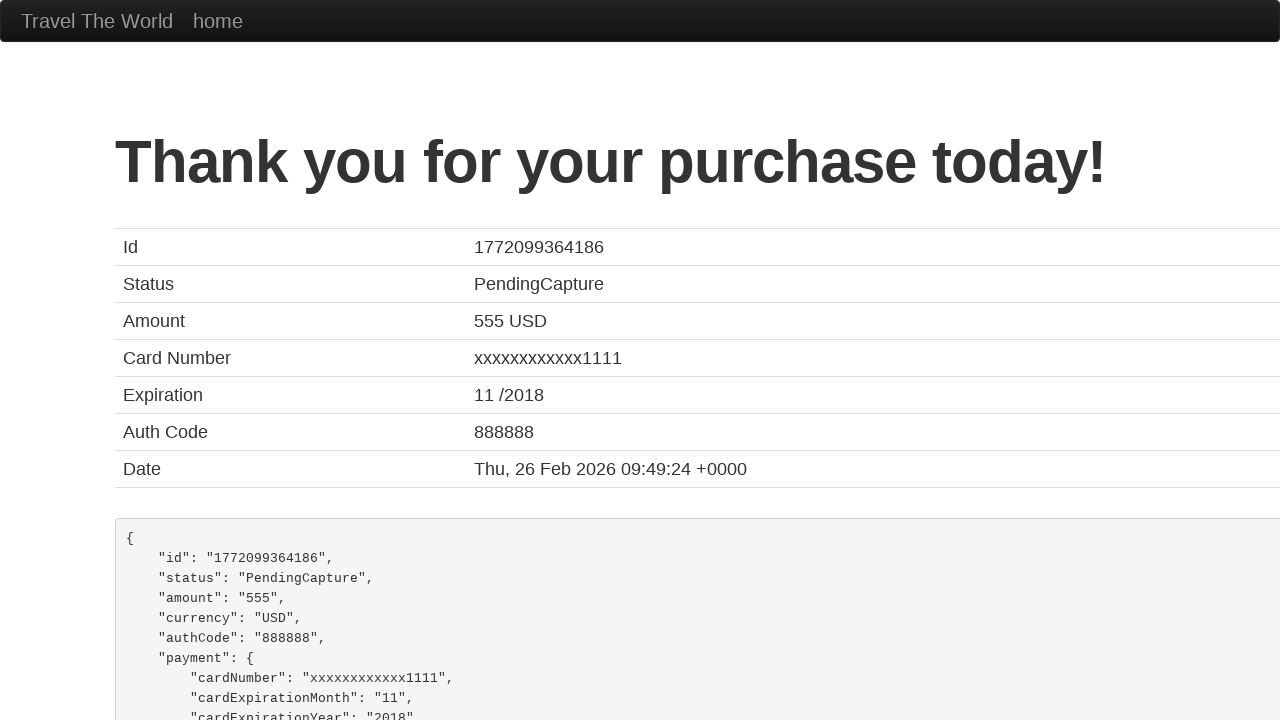